Tests JavaScript alert handling by triggering simple and confirmation alerts, accepting the first alert and dismissing the second one

Starting URL: https://the-internet.herokuapp.com/javascript_alerts

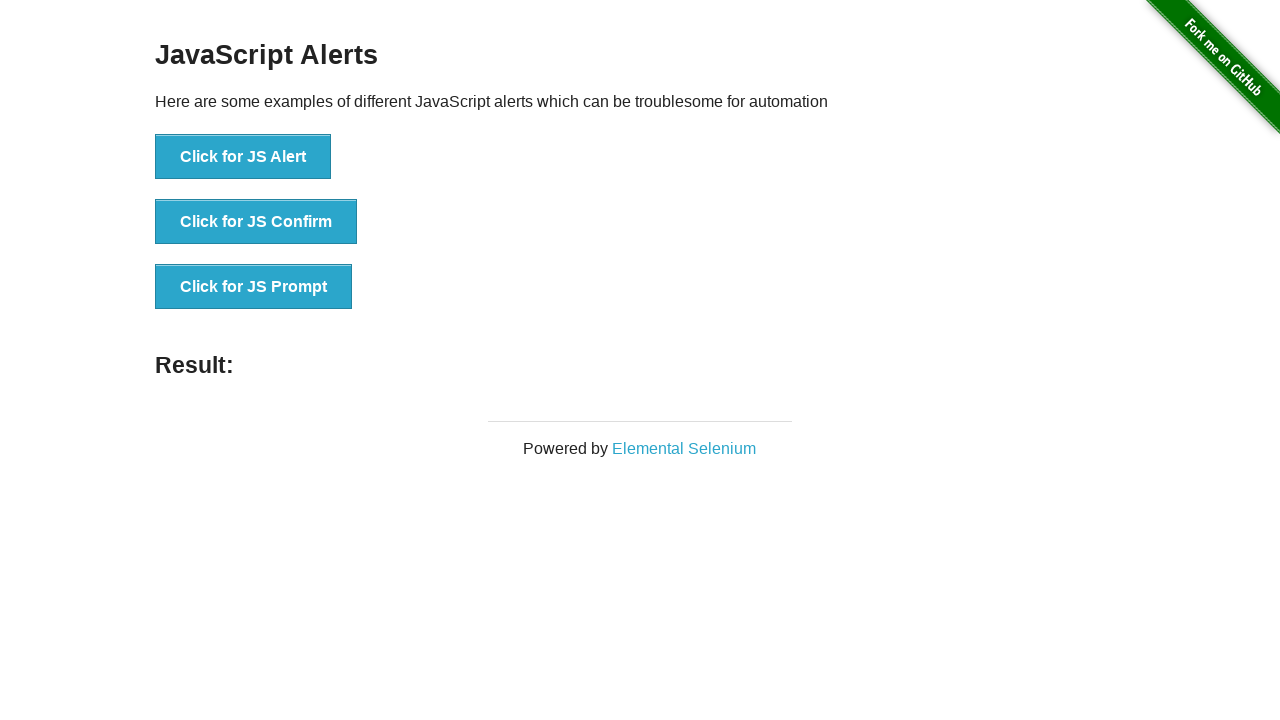

Clicked button to trigger simple alert at (243, 157) on button[onclick='jsAlert()']
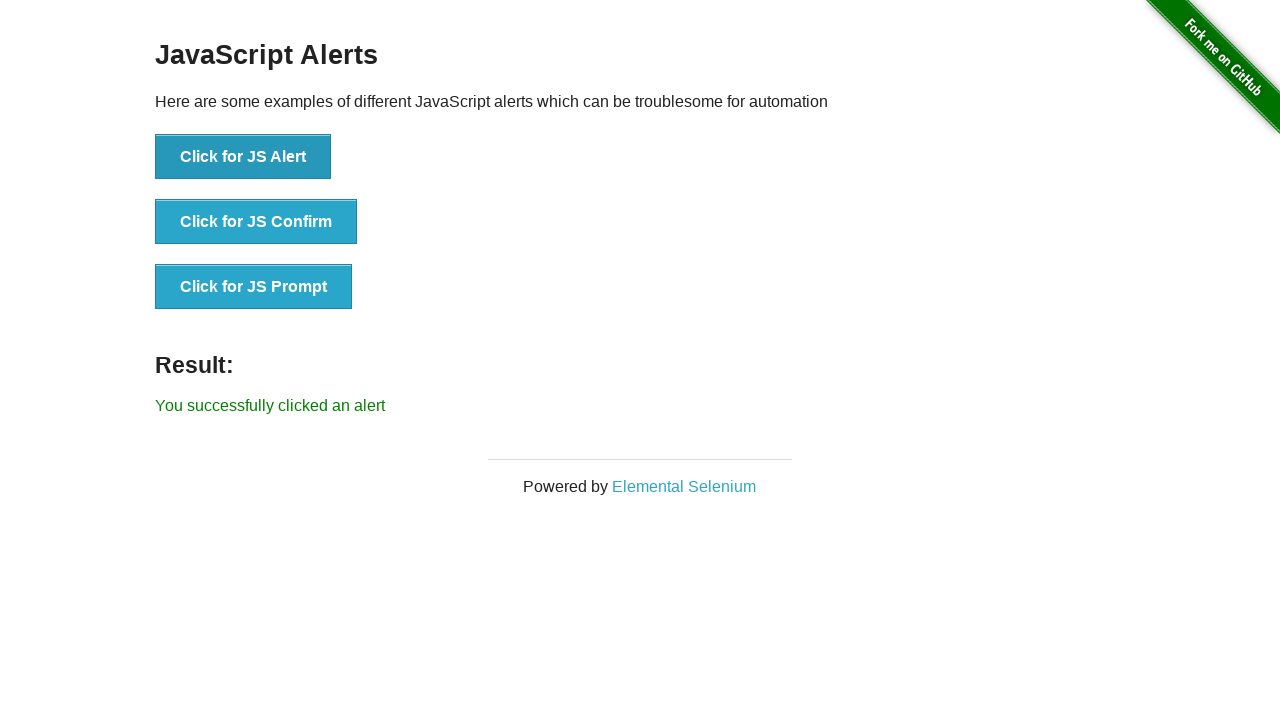

Set up dialog handler to accept alert
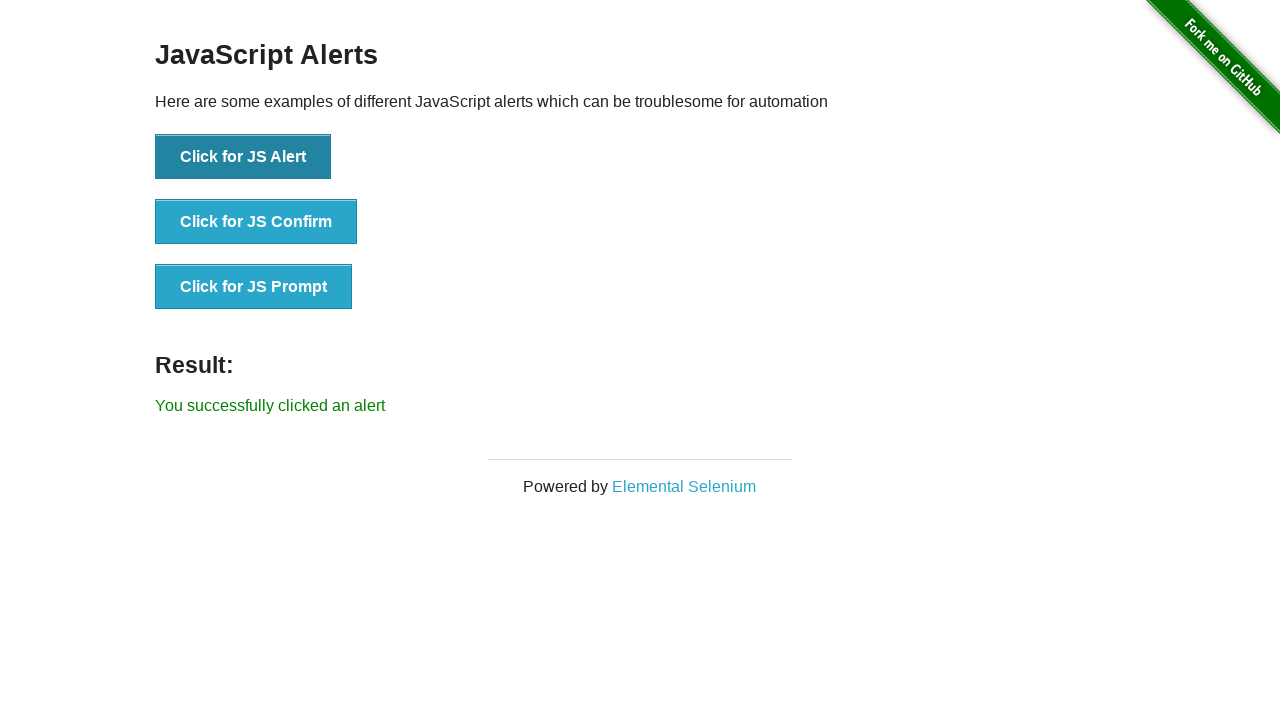

Waited 2 seconds after accepting alert
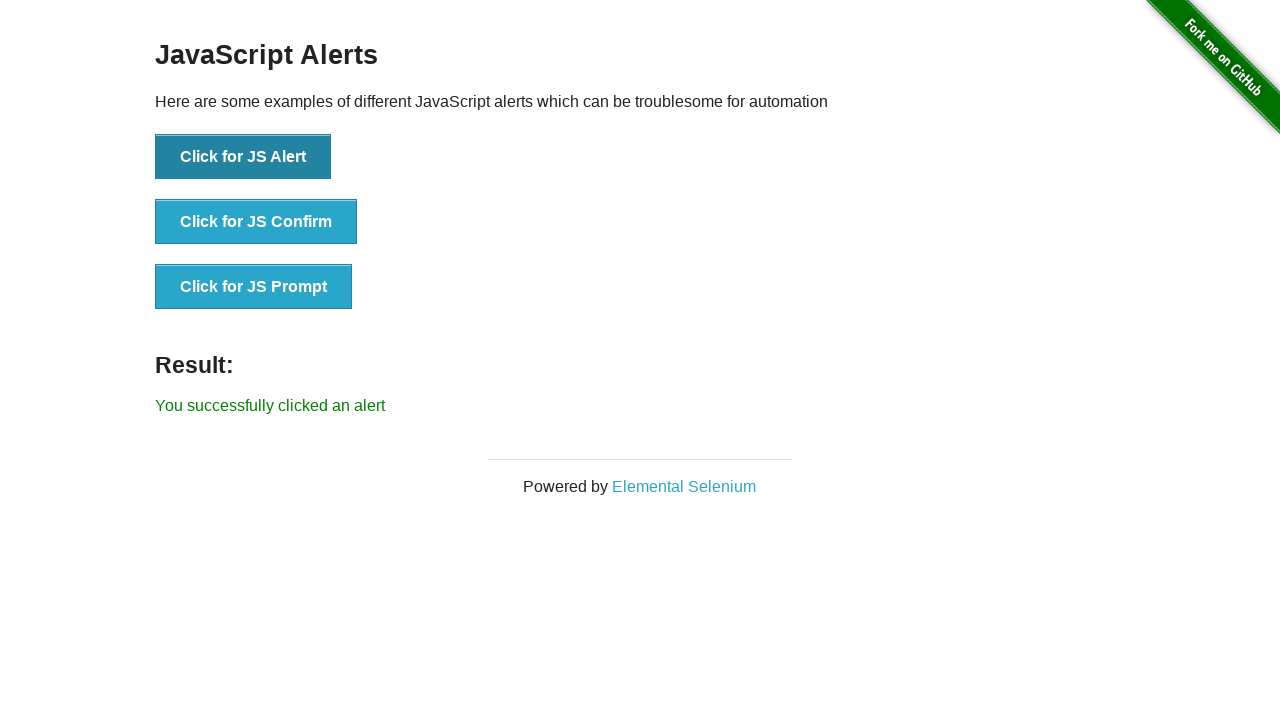

Retrieved result text after accepting alert
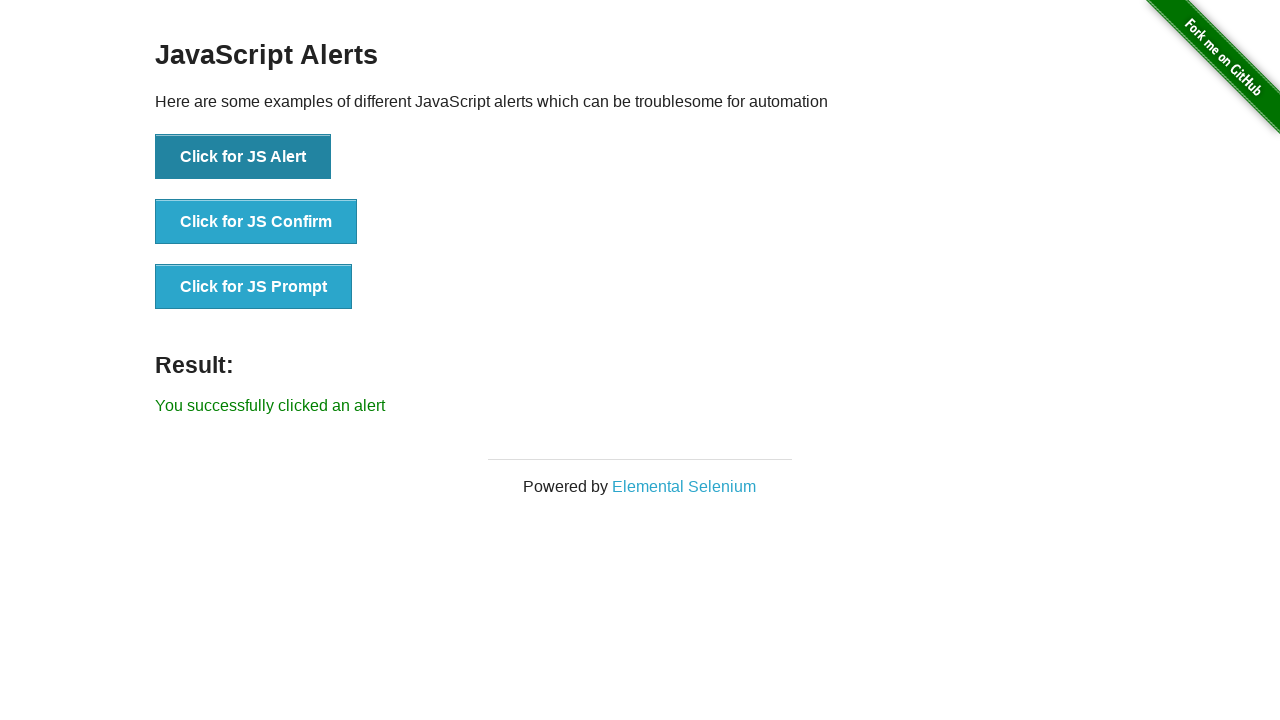

Asserted result text matches expected message 'You successfully clicked an alert'
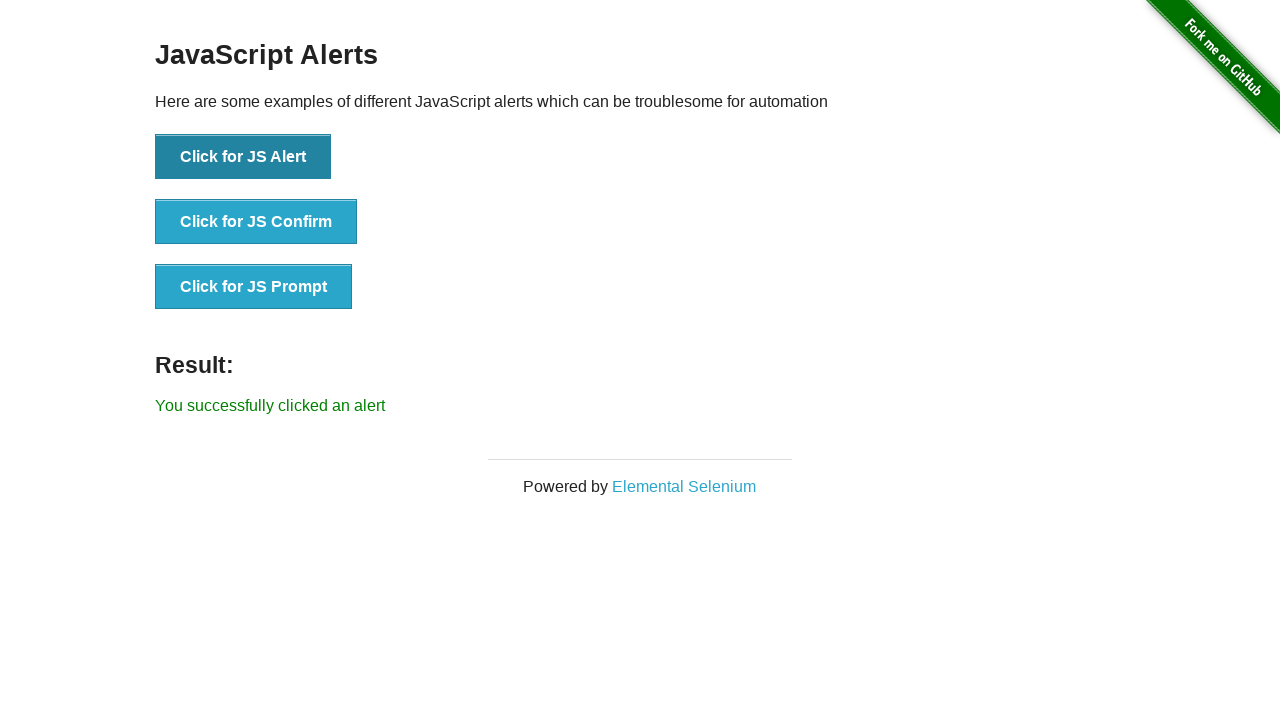

Clicked button to trigger confirmation alert at (256, 222) on button[onclick='jsConfirm()']
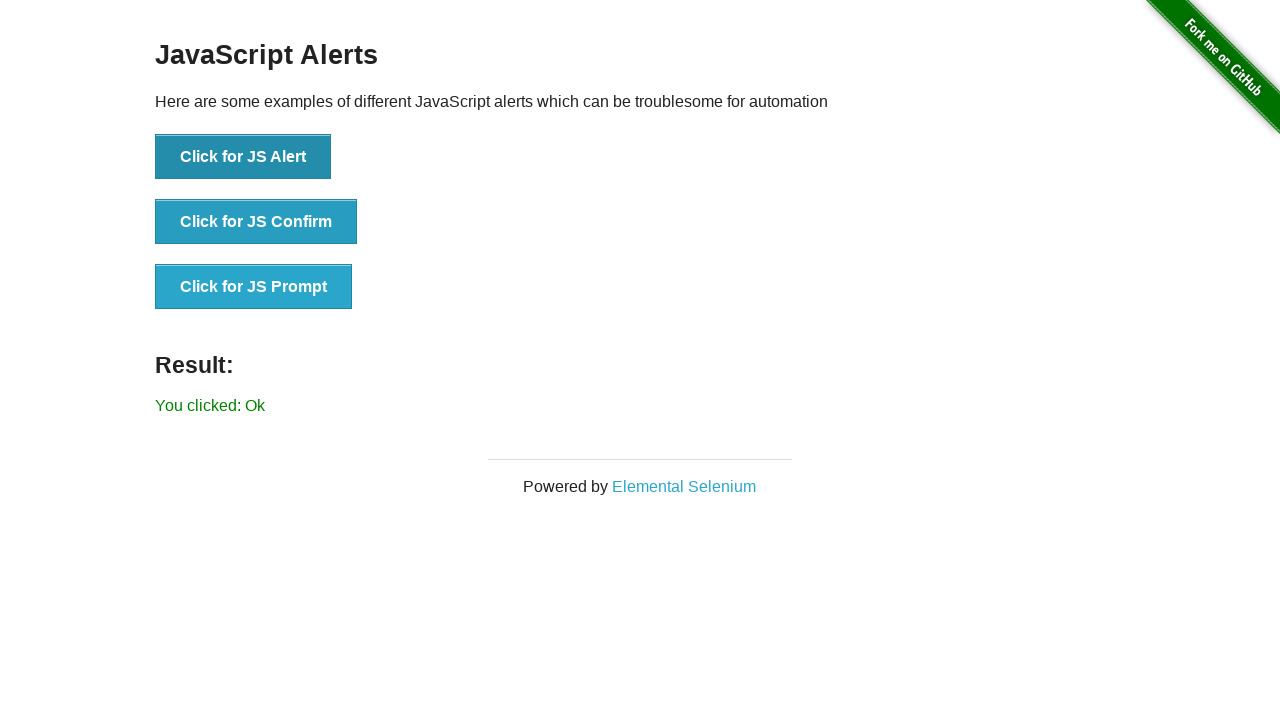

Set up dialog handler to dismiss confirmation alert
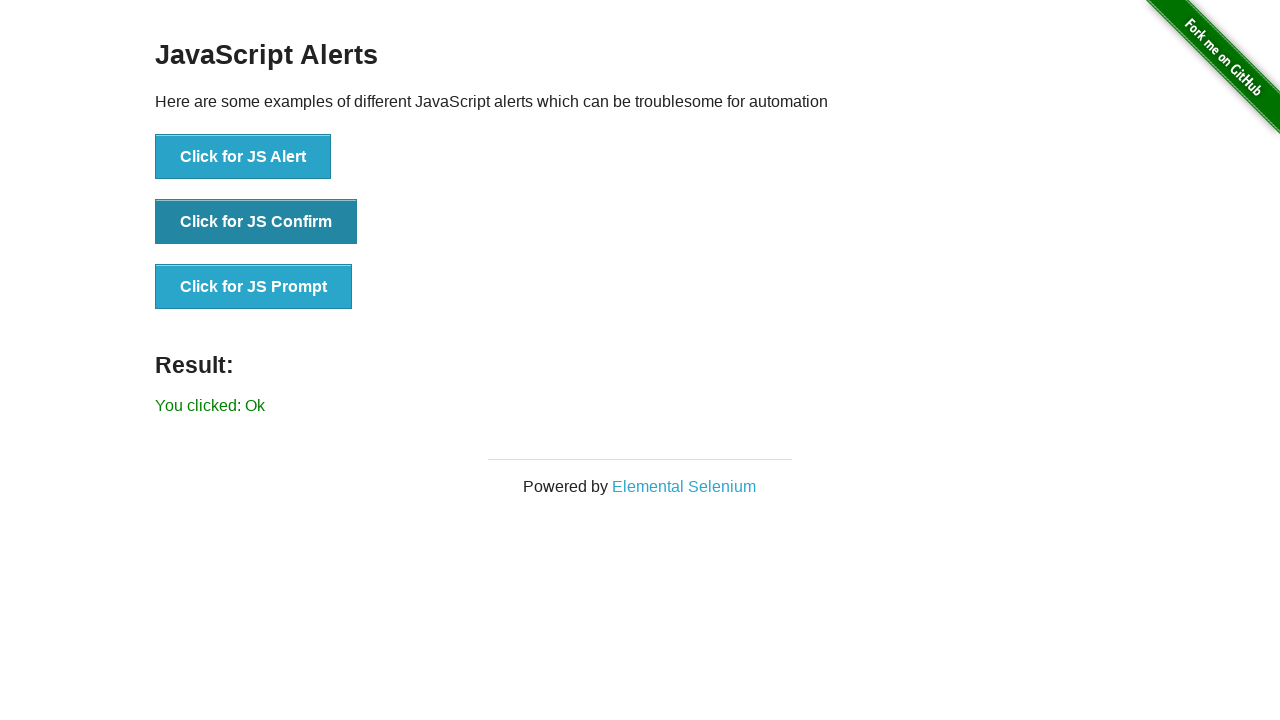

Waited 2 seconds after dismissing confirmation alert
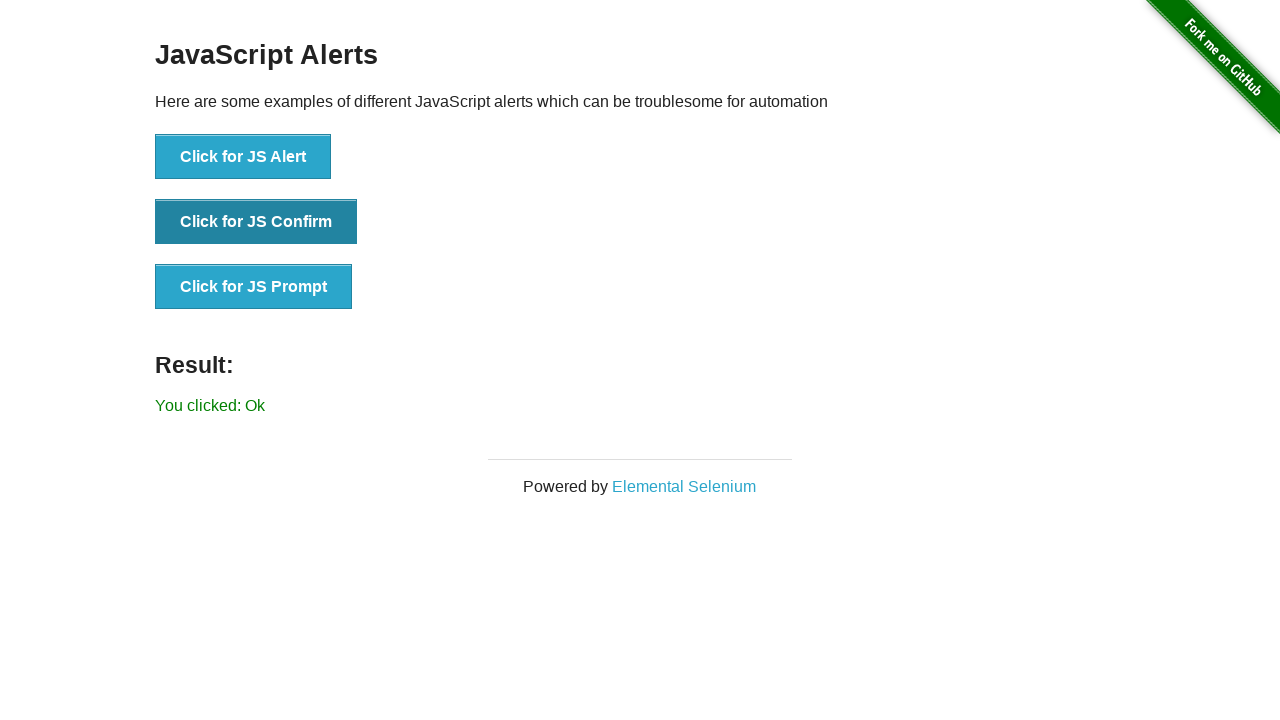

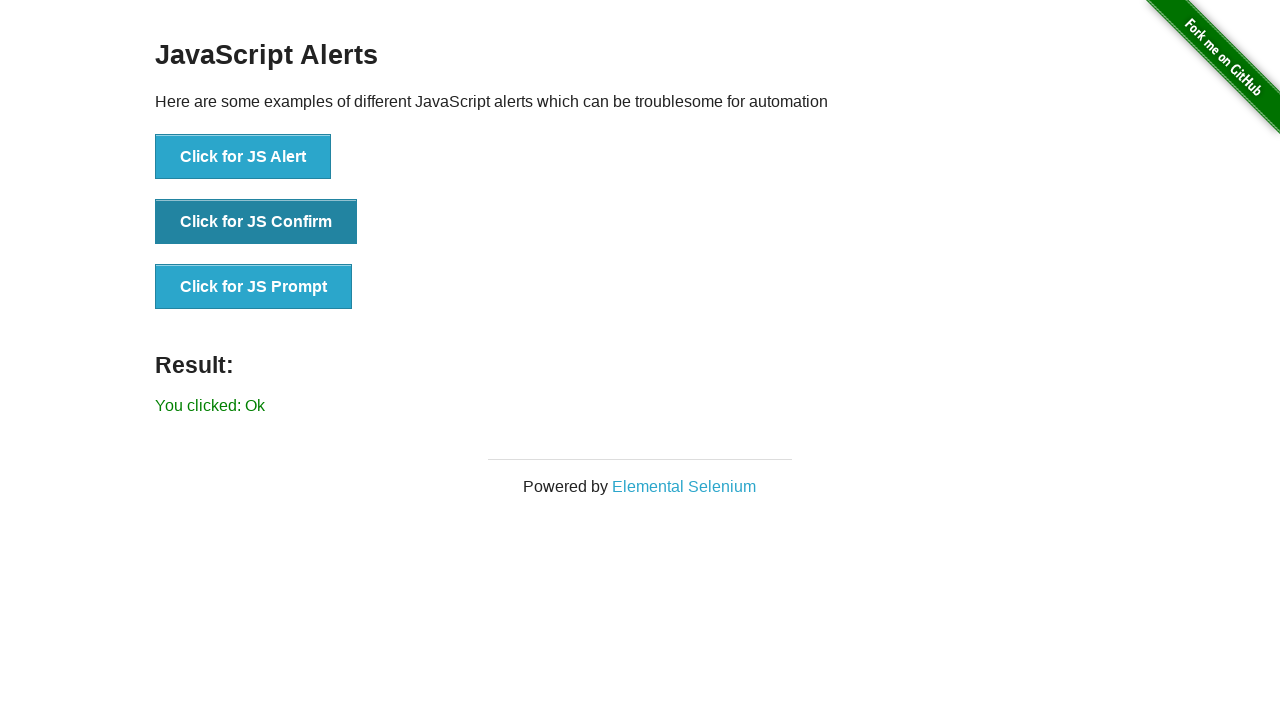